Tests interaction with a challenging DOM that includes buttons with dynamic IDs and a canvas element

Starting URL: https://practice.expandtesting.com/challenging-dom

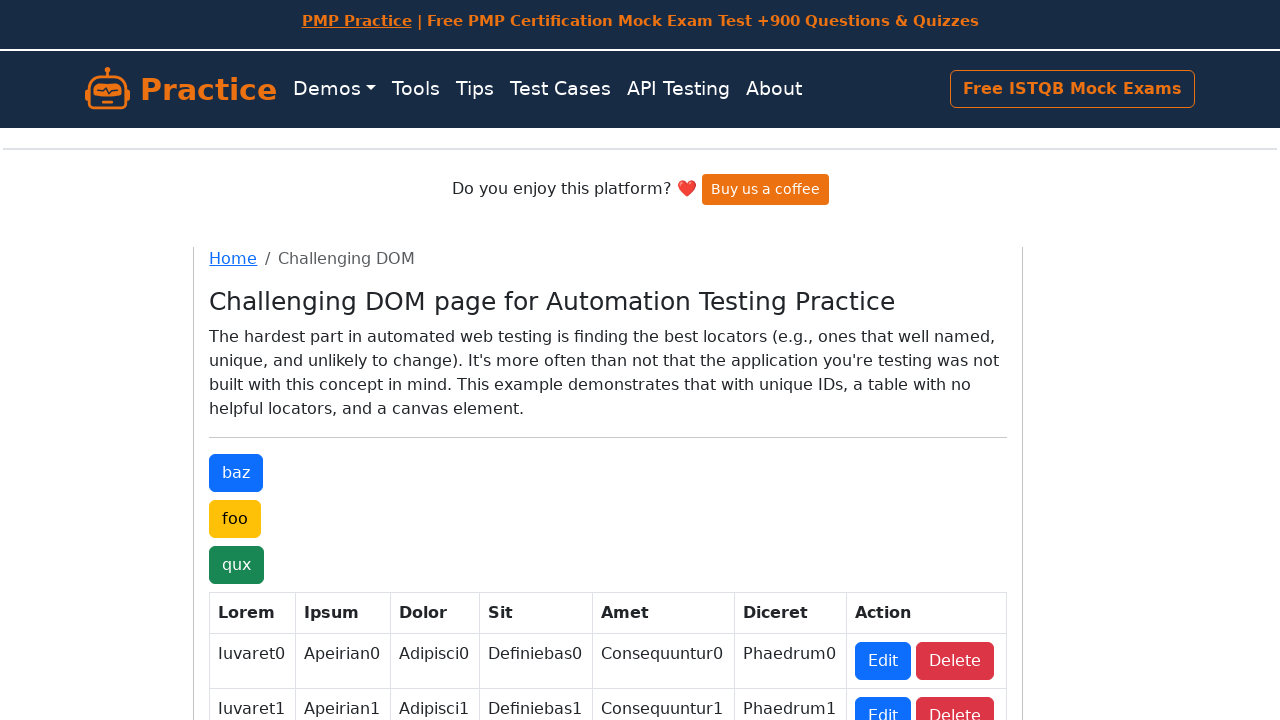

Clicked the primary button with dynamic ID at (236, 472) on a.btn.btn-primary.mb-2
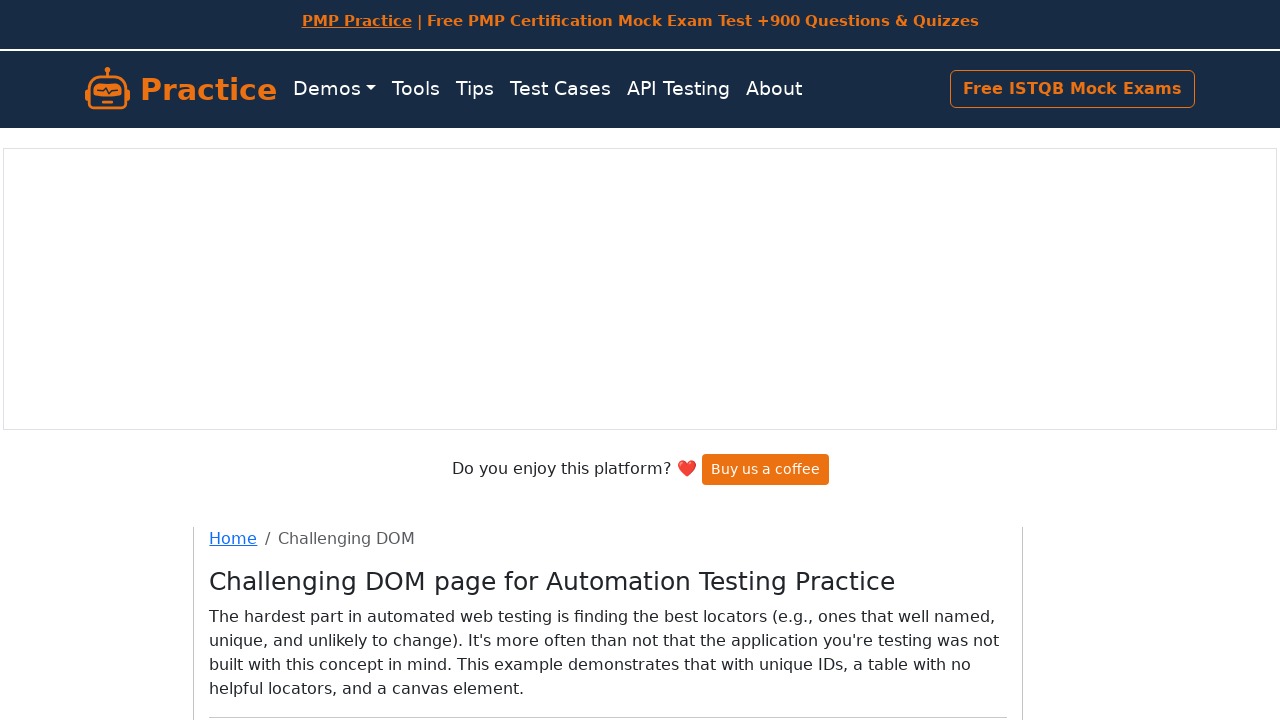

Waited 500ms for DOM changes after button click
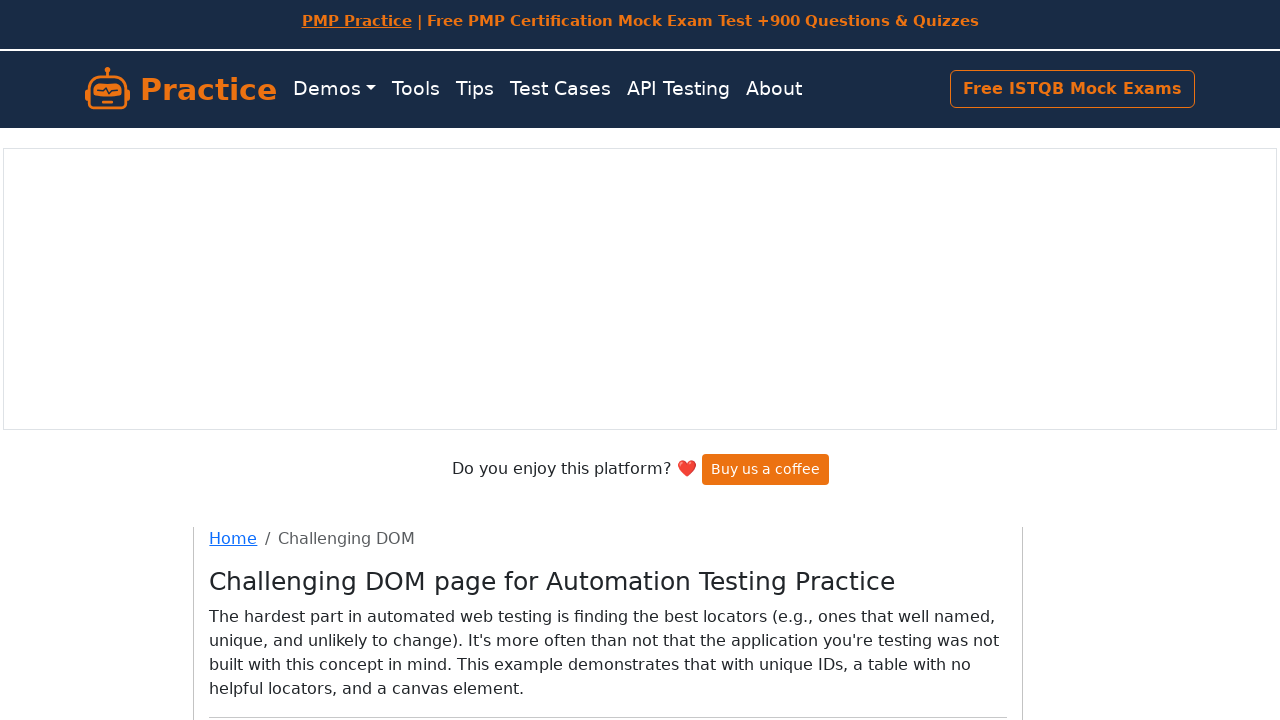

Canvas element is present in the challenging DOM
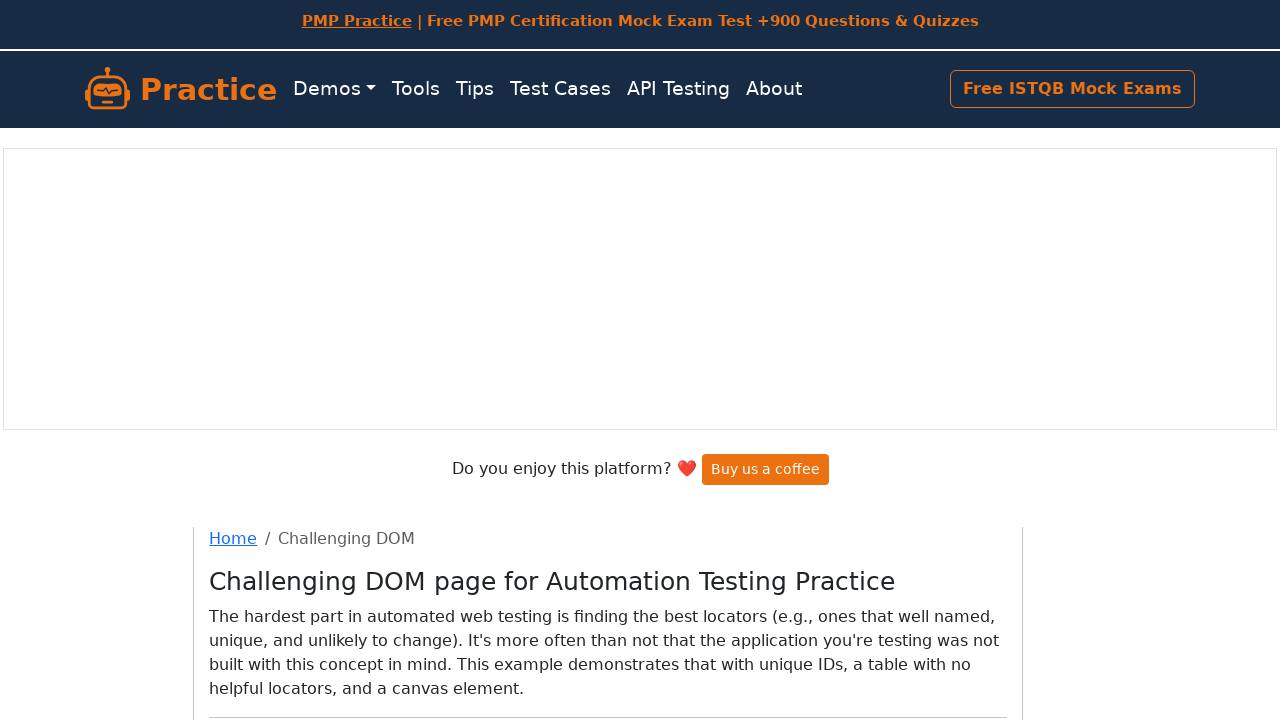

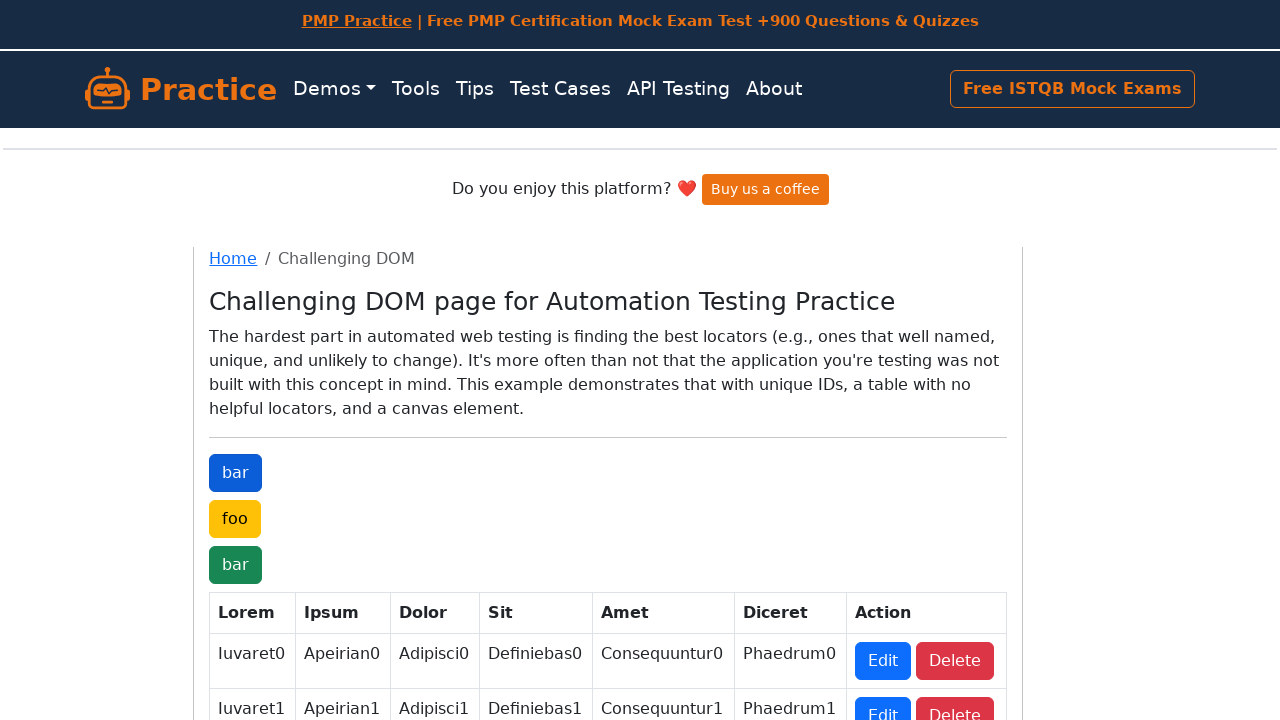